Tests the sample todo app by adding a new task using the input field and pressing Enter to submit

Starting URL: https://lambdatest.github.io/sample-todo-app/

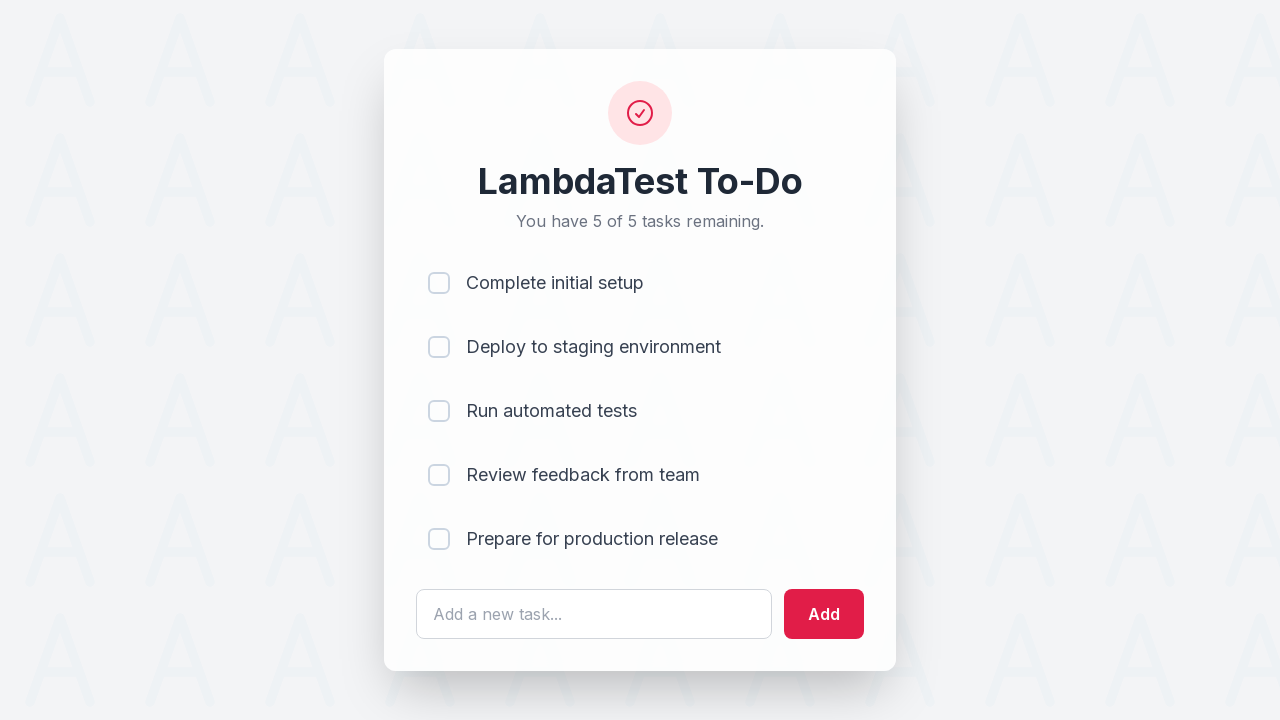

Filled todo input field with 'Complete Playwright testing' on #sampletodotext
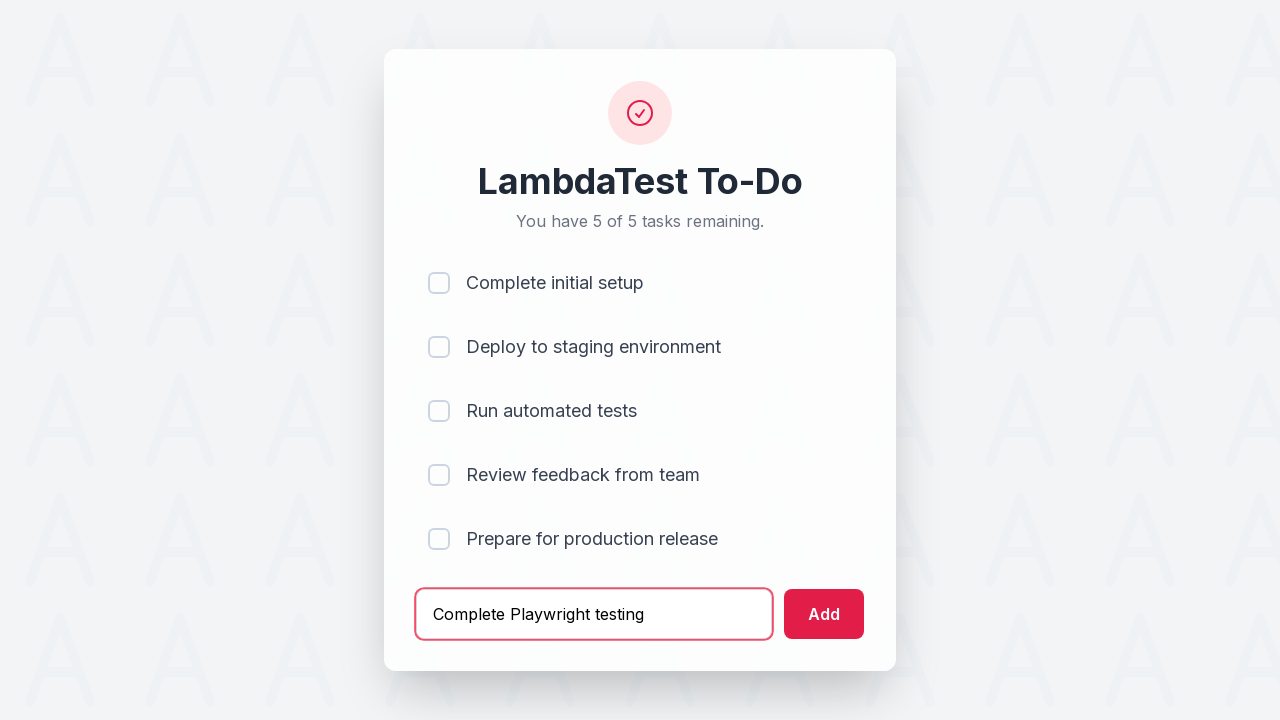

Pressed Enter to submit the new task on #sampletodotext
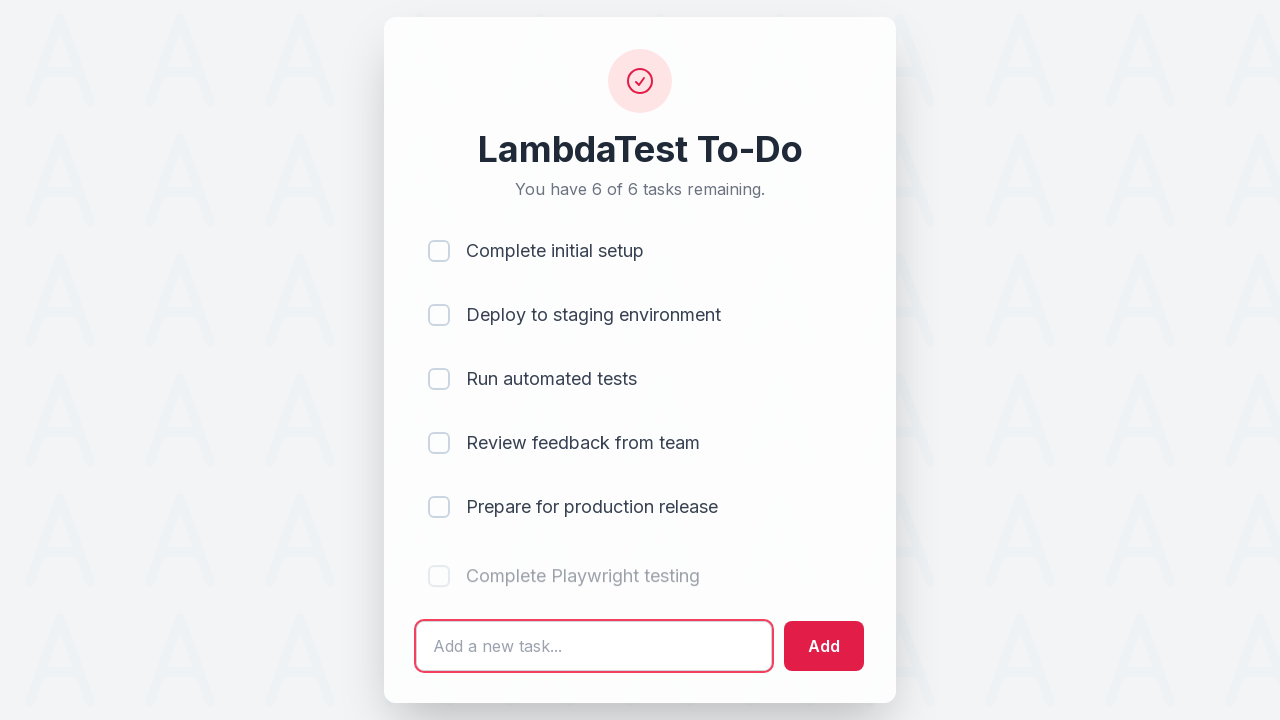

New task appeared in the todo list
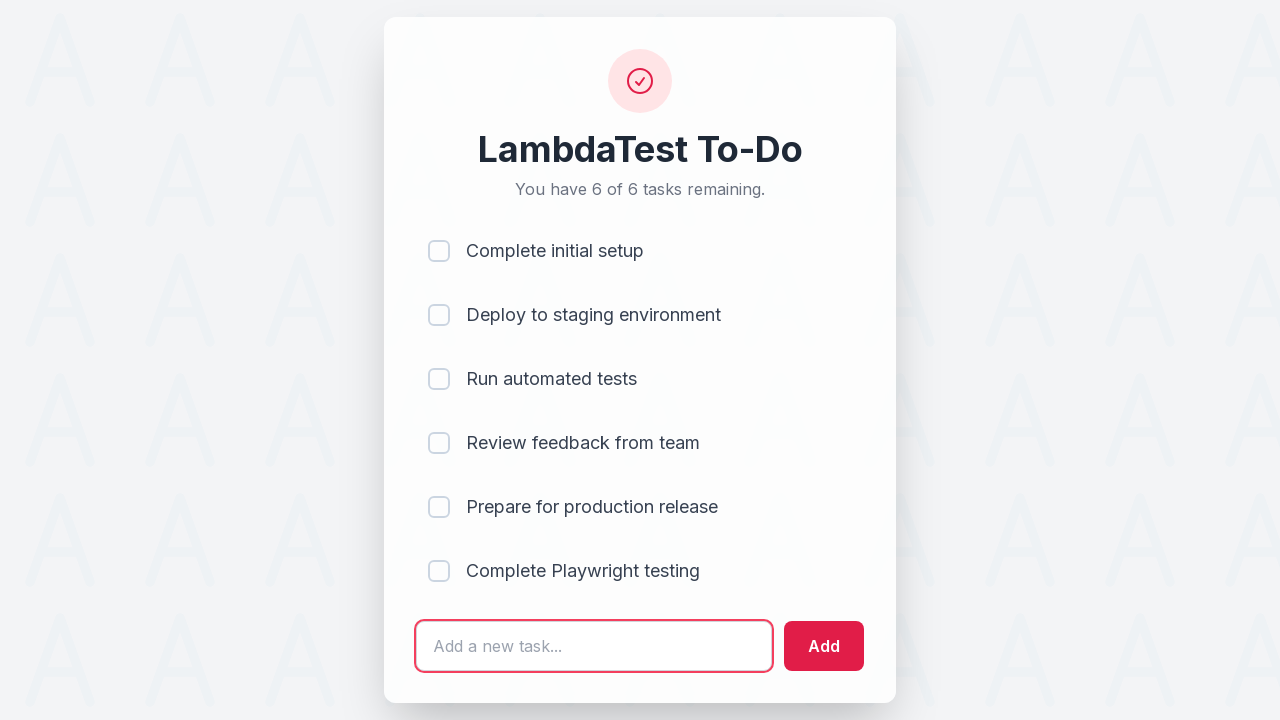

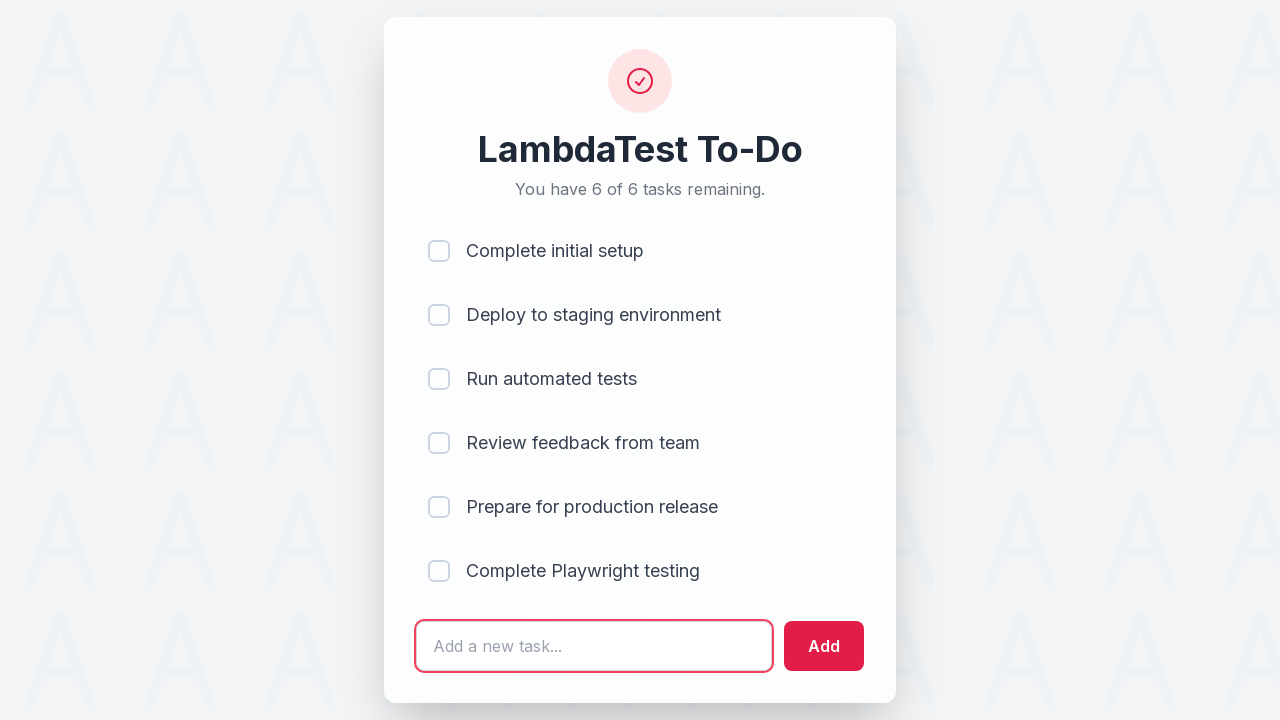